Tests a registration form by filling in first name, last name, and email fields, then submitting the form and verifying the success message.

Starting URL: http://suninjuly.github.io/registration1.html

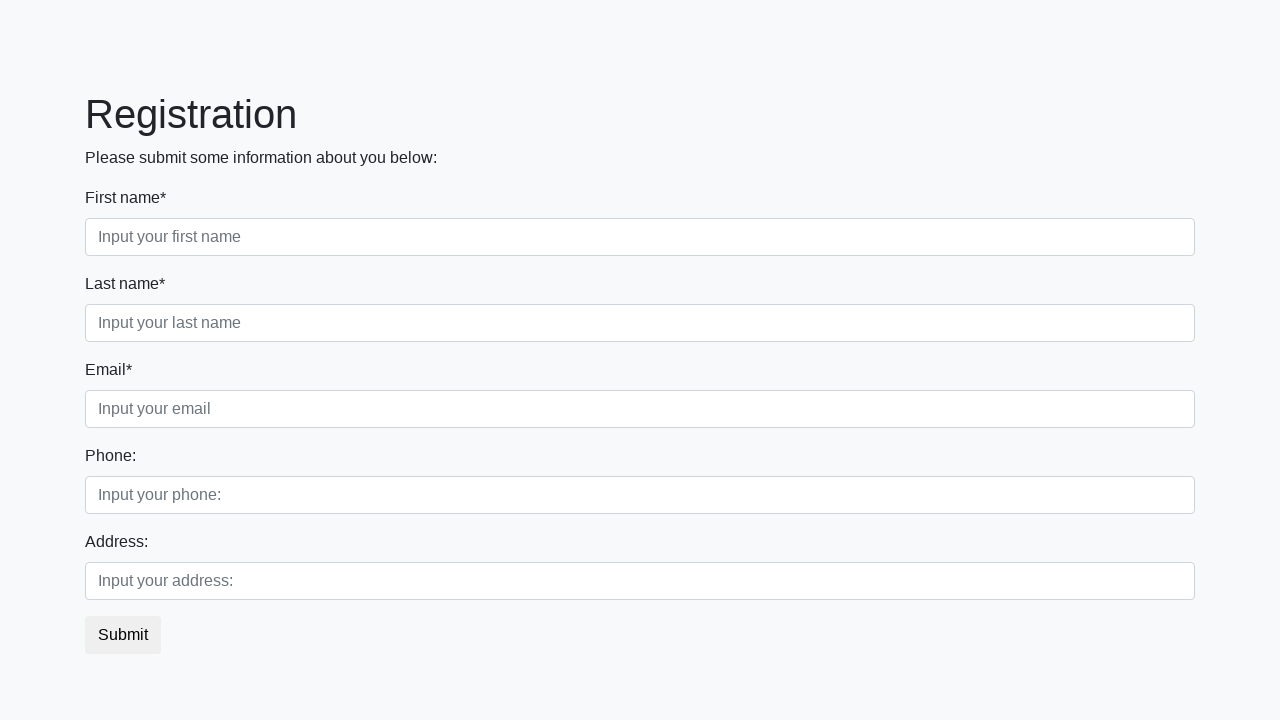

Filled first name field with 'Marcus' on input[placeholder='Input your first name']
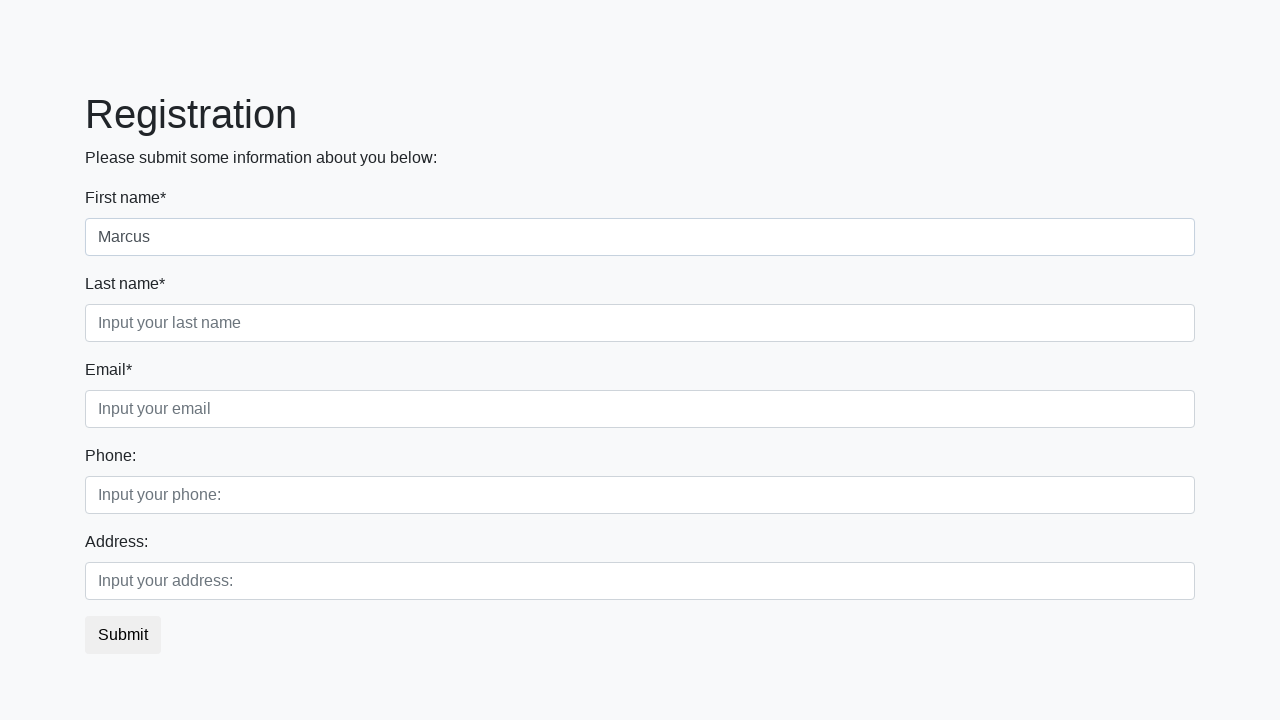

Filled last name field with 'Johnson' on input[placeholder='Input your last name']
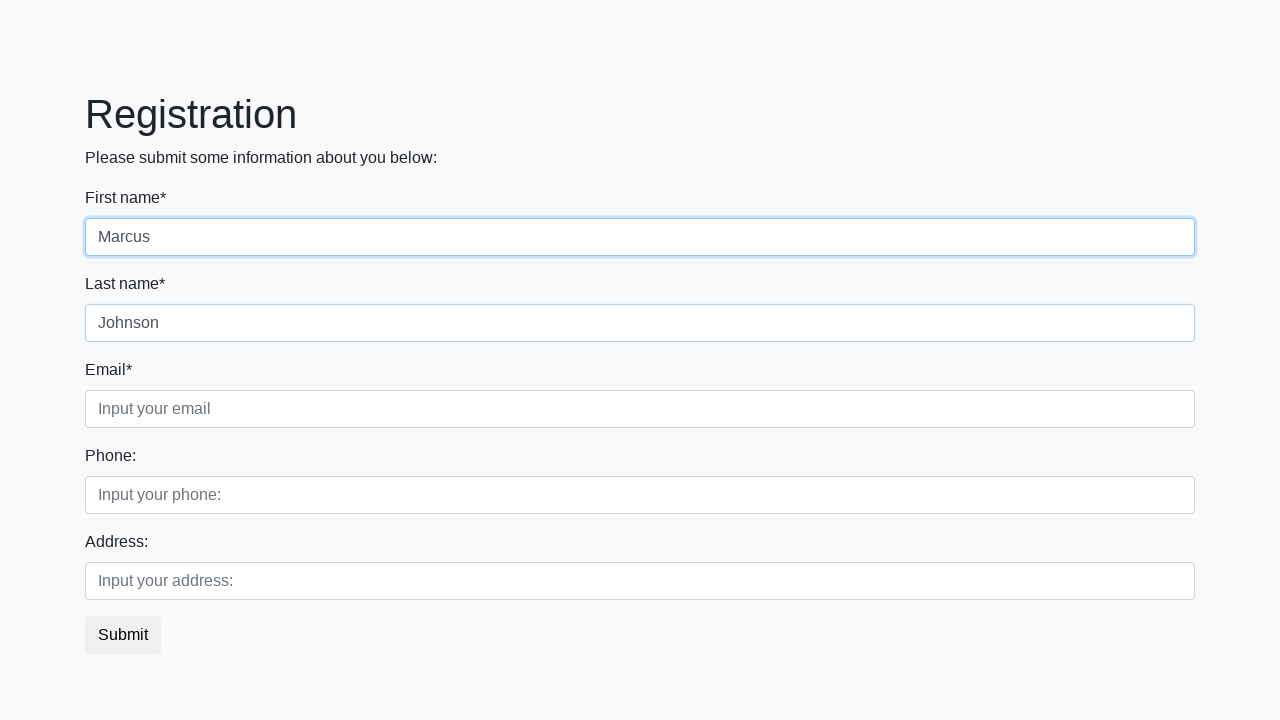

Filled email field with 'marcus.johnson@example.com' on input[placeholder='Input your email']
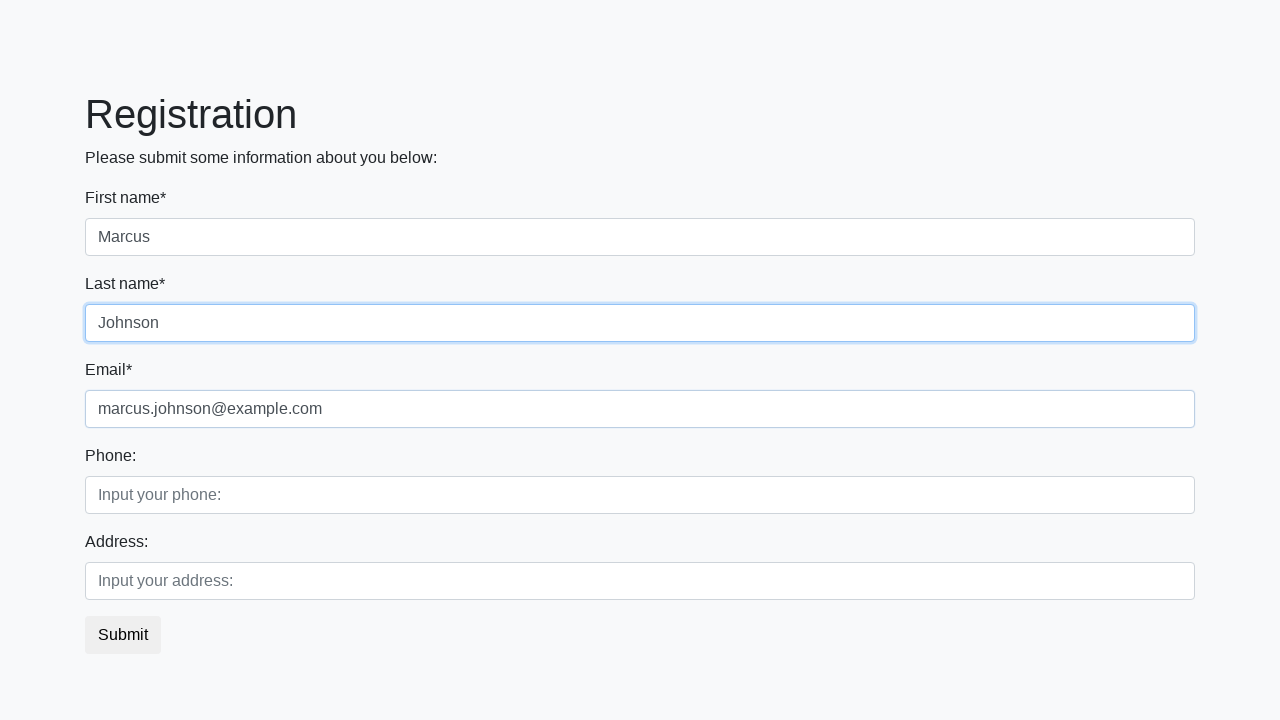

Clicked submit button to register at (123, 635) on button.btn
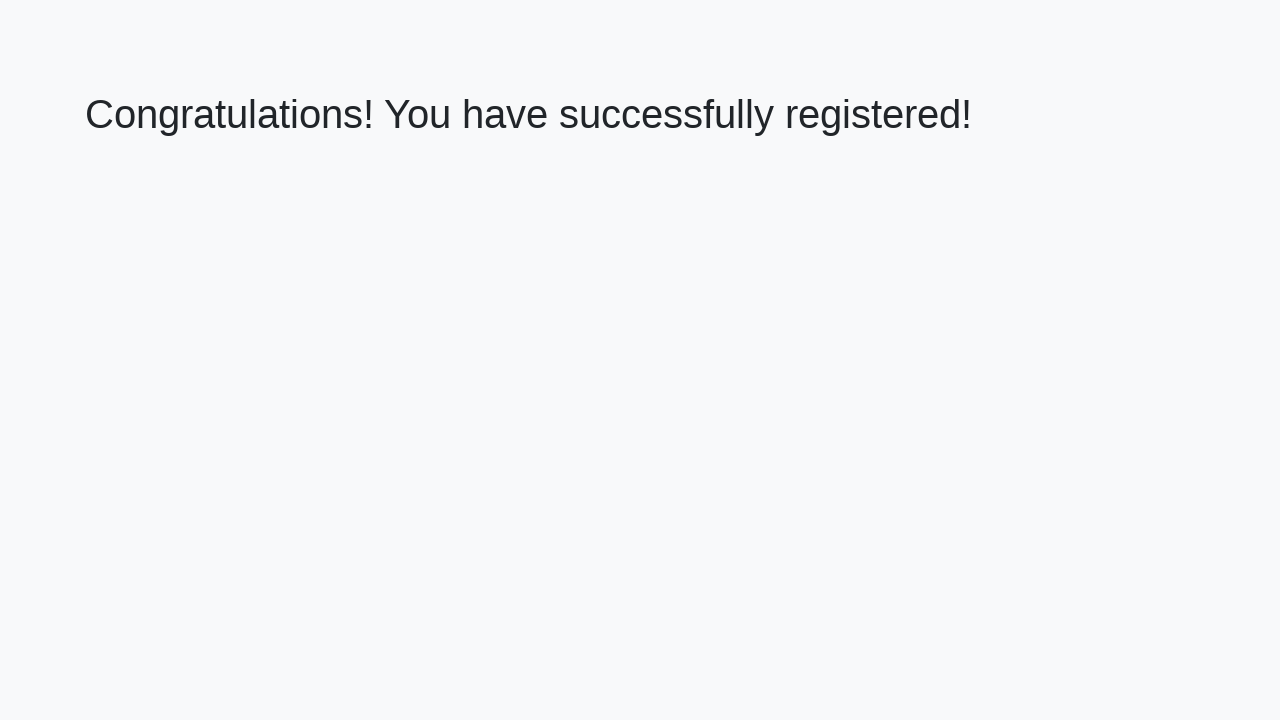

Success message appeared - registration form submitted successfully
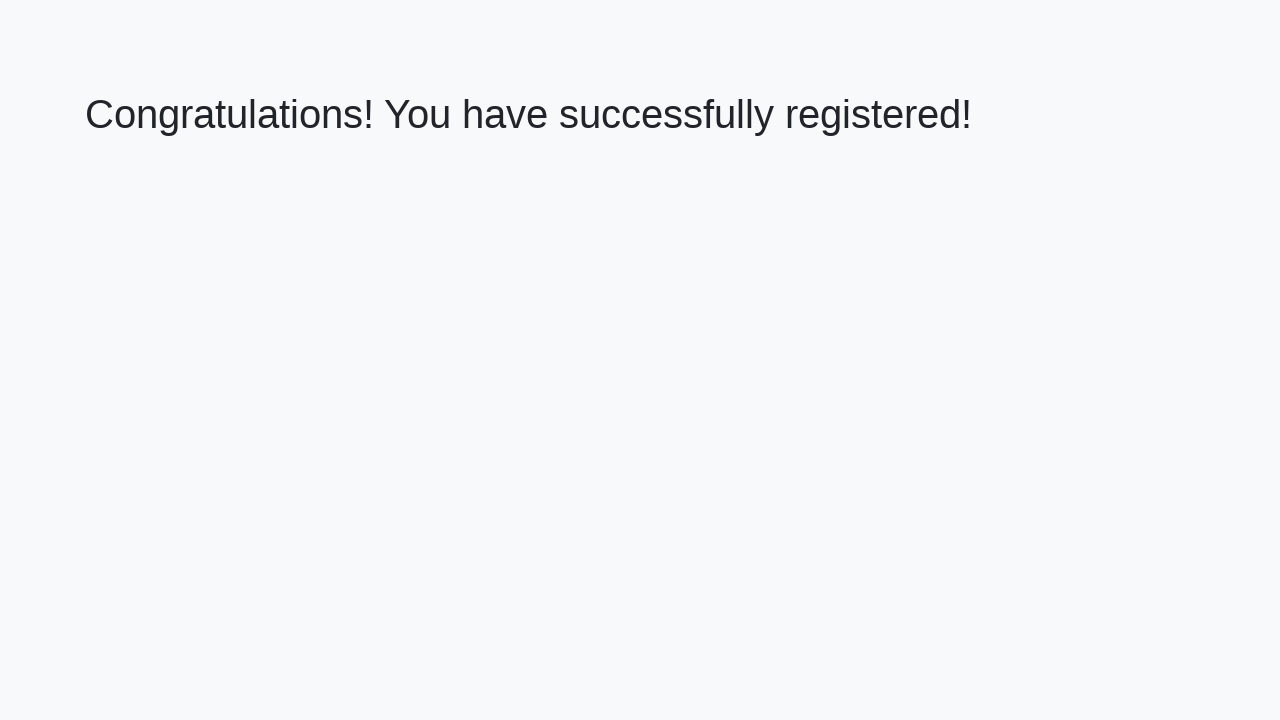

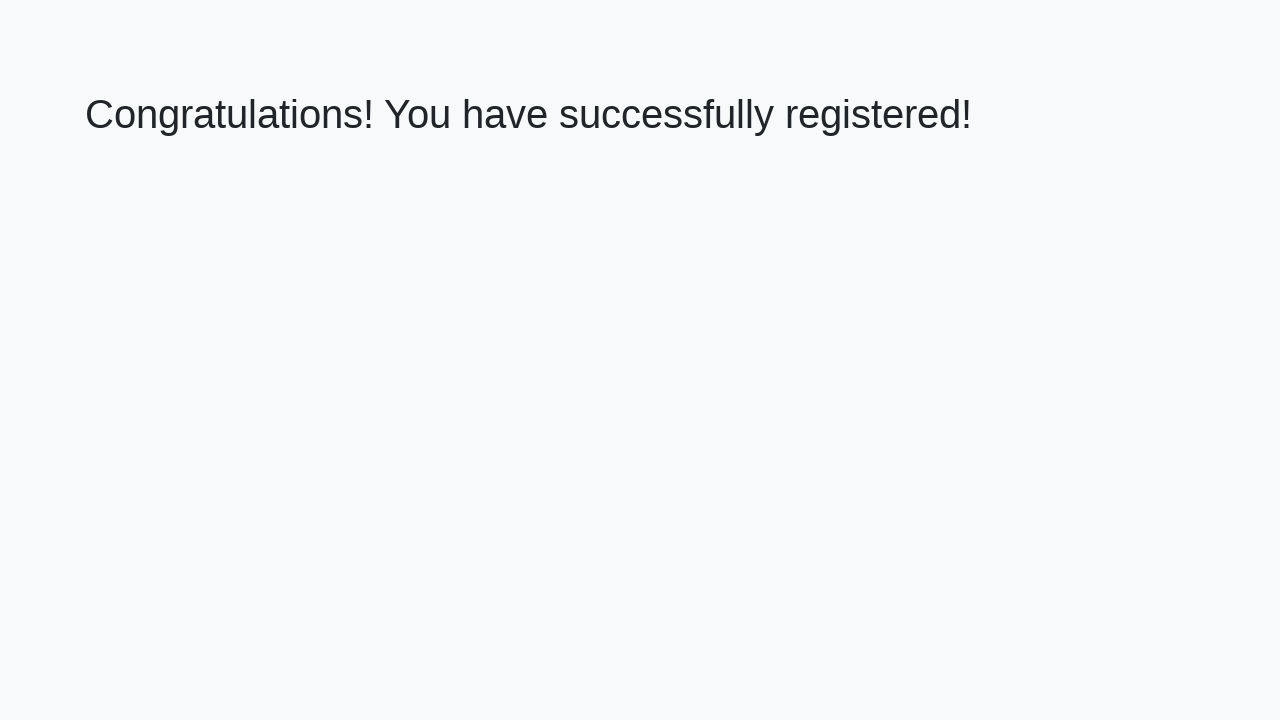